Tests browser alert handling by entering a name, triggering a confirmation alert, and accepting it.

Starting URL: https://rahulshettyacademy.com/AutomationPractice/

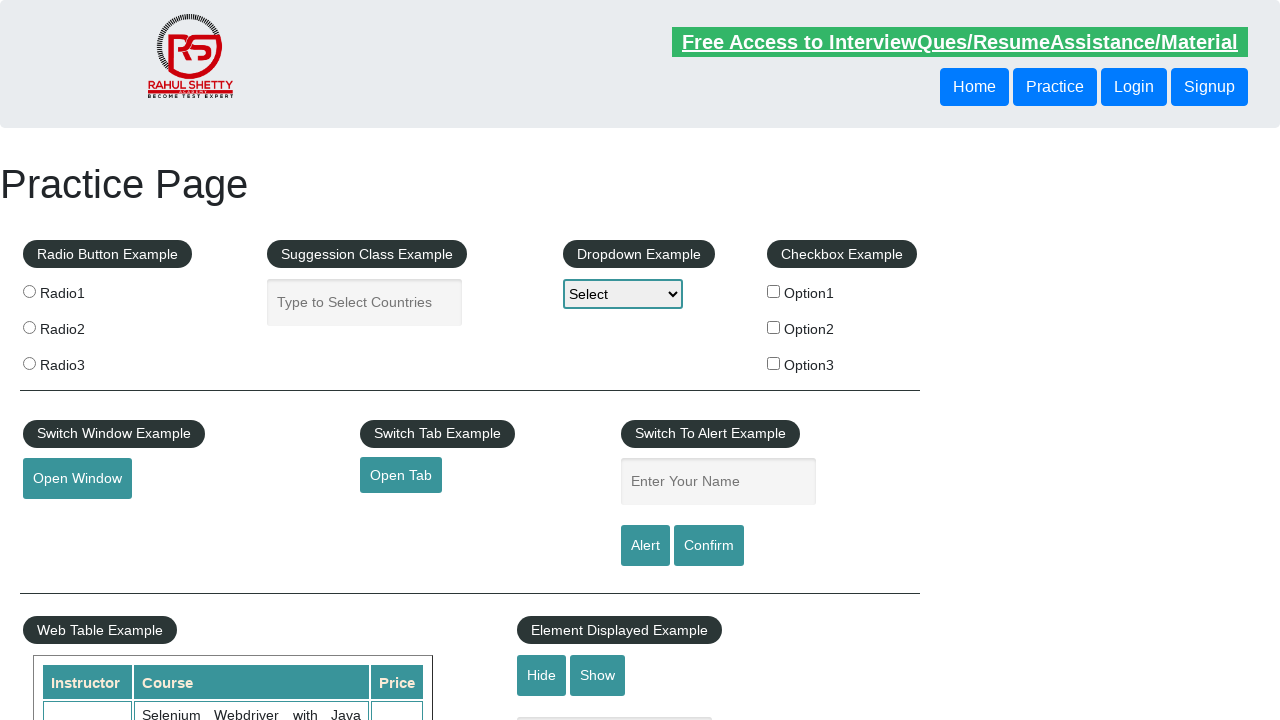

Navigated to AutomationPractice page
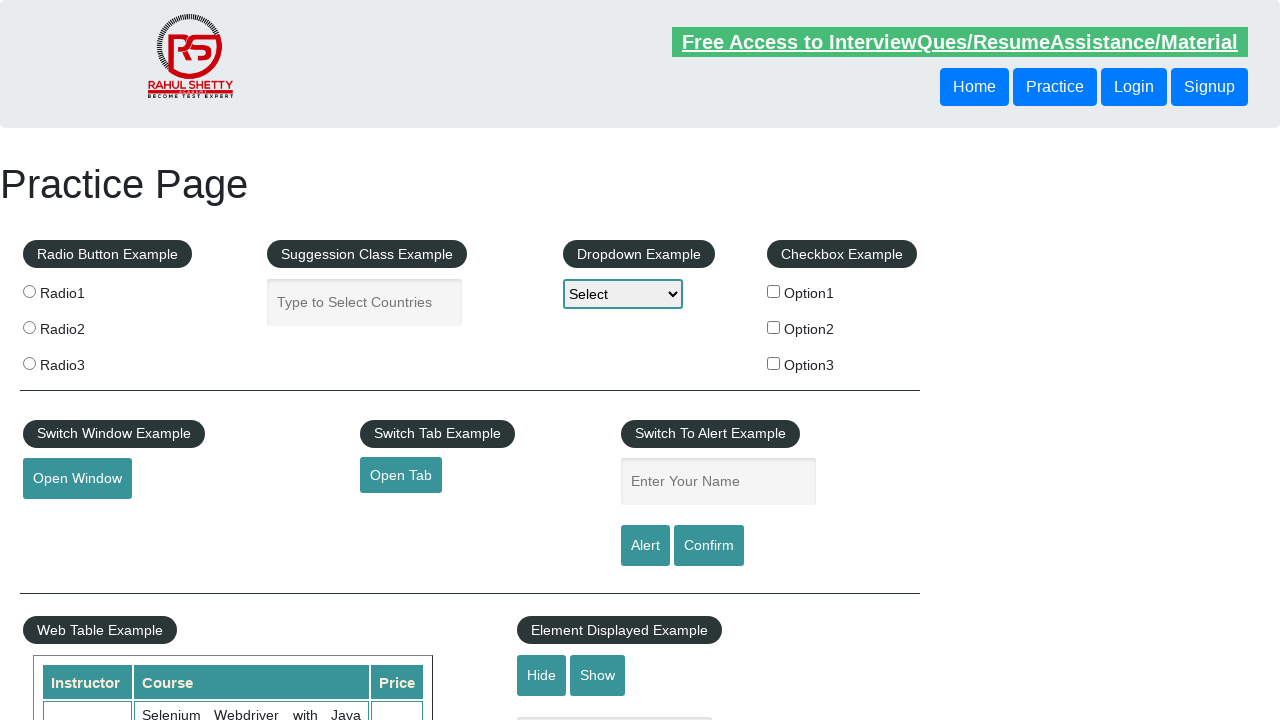

Entered 'Ugur' in the name input field on #name
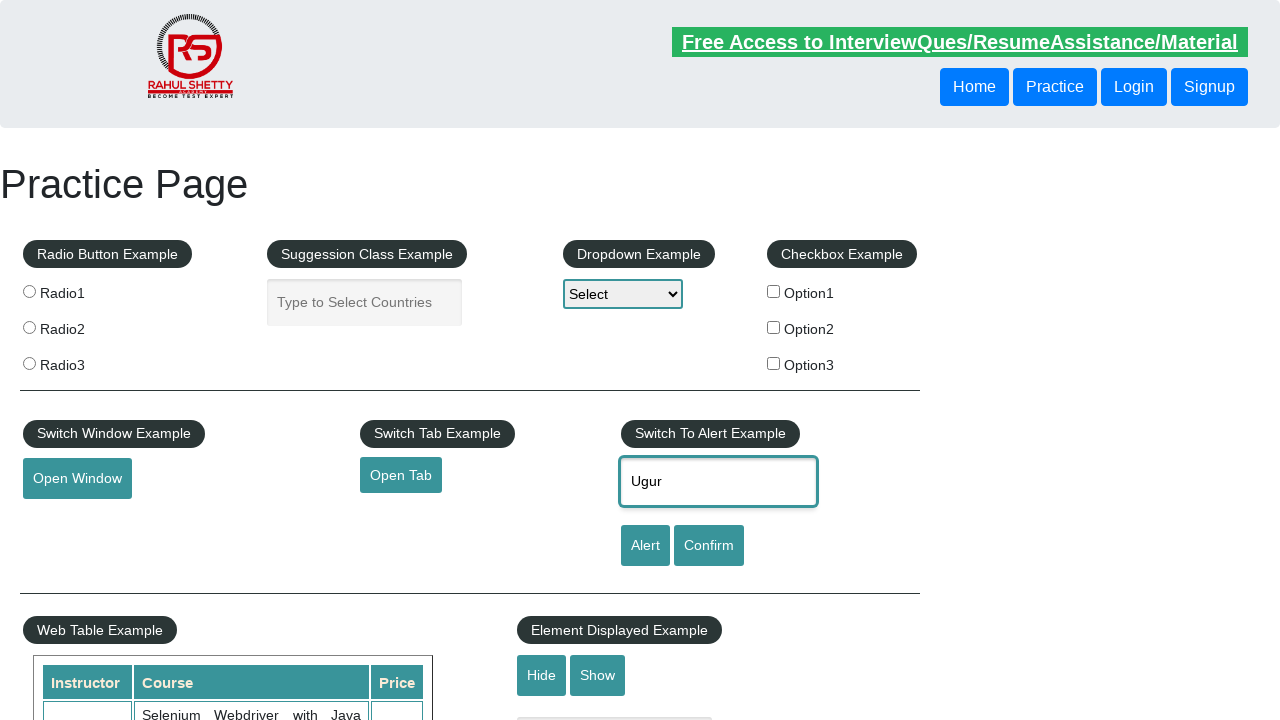

Set up dialog handler to automatically accept alerts
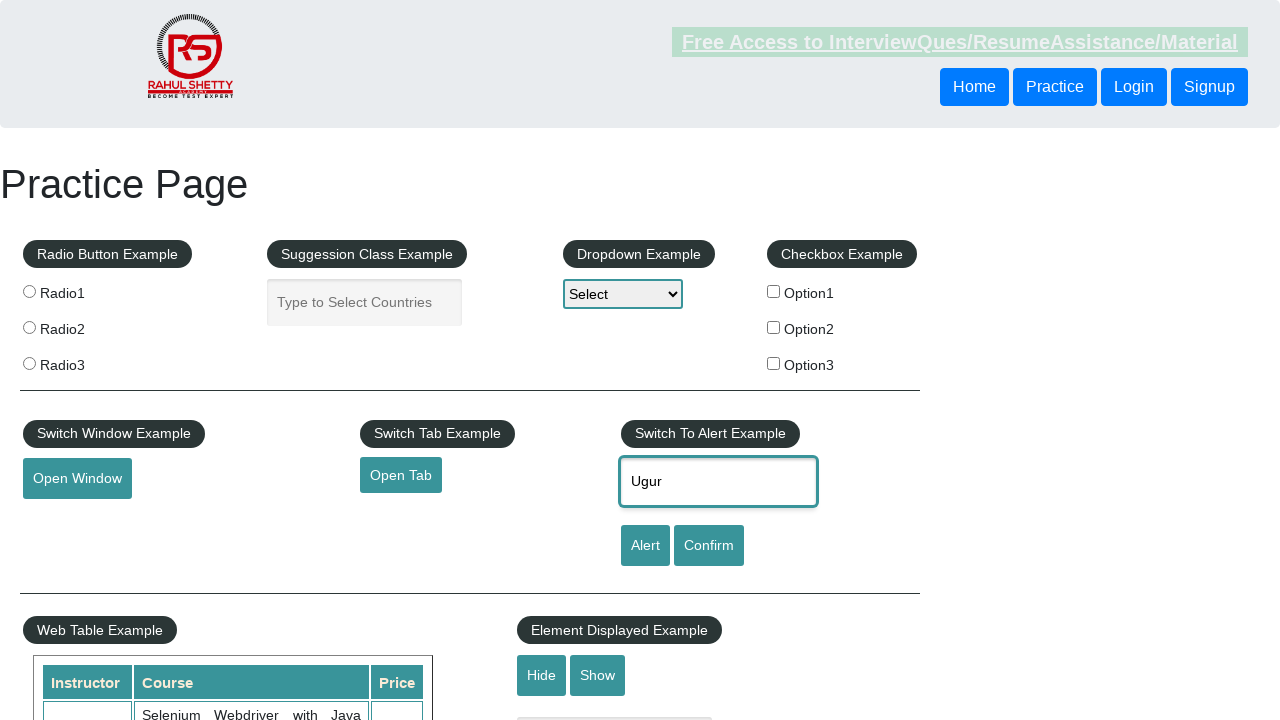

Clicked button to trigger confirmation alert at (709, 546) on input[onclick*='displayConfirm']
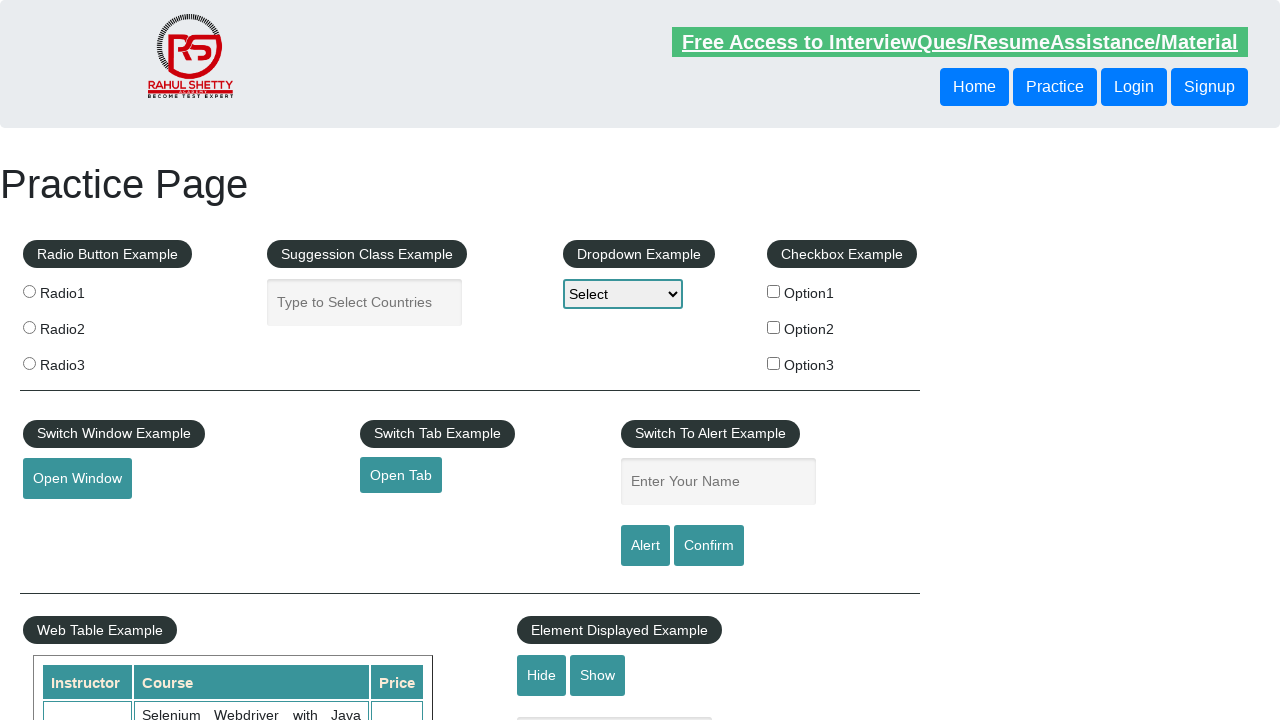

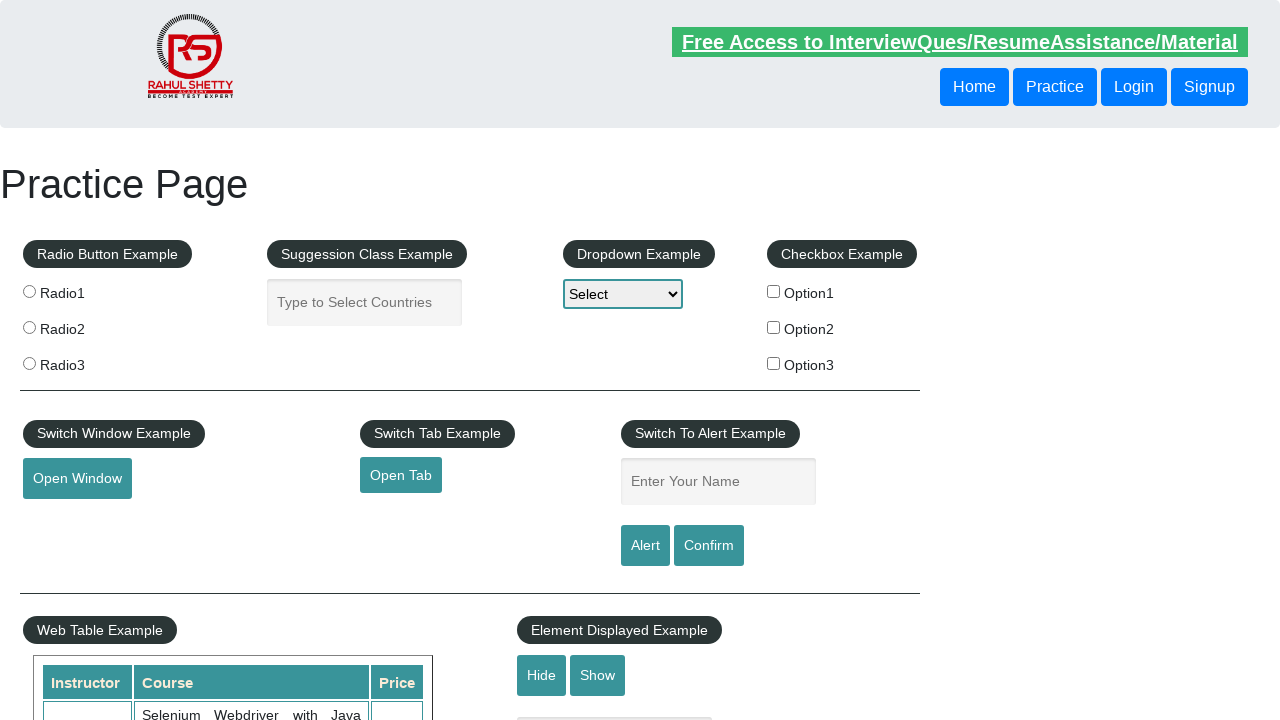